Automates a math challenge form by extracting a value from an element attribute, calculating the answer, and submitting the form with checkbox selections

Starting URL: http://suninjuly.github.io/get_attribute.html

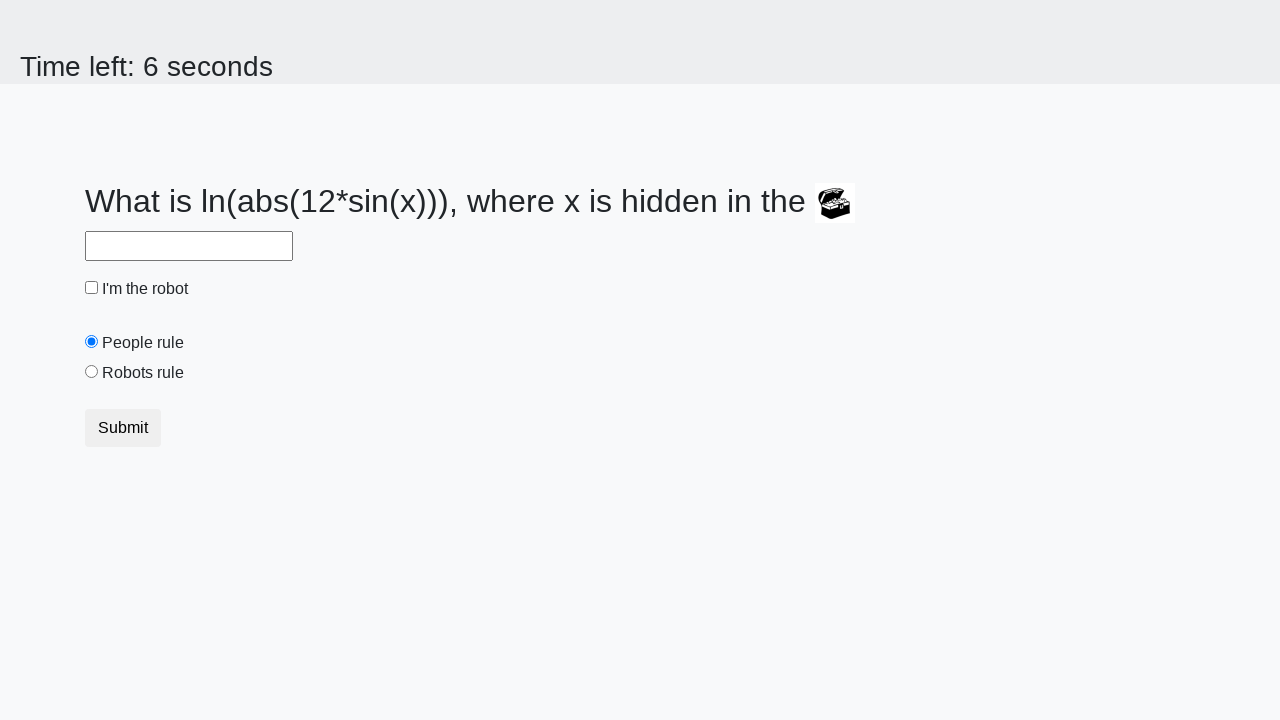

Located treasure element
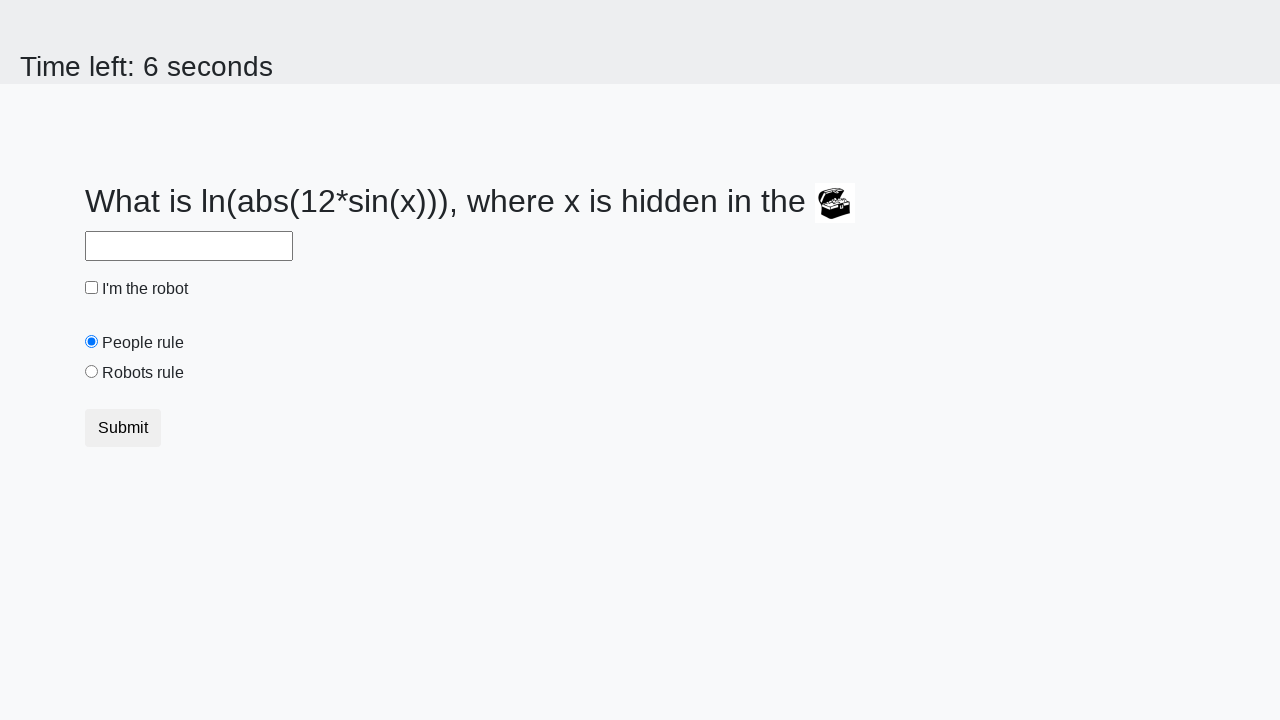

Extracted valuex attribute: 153
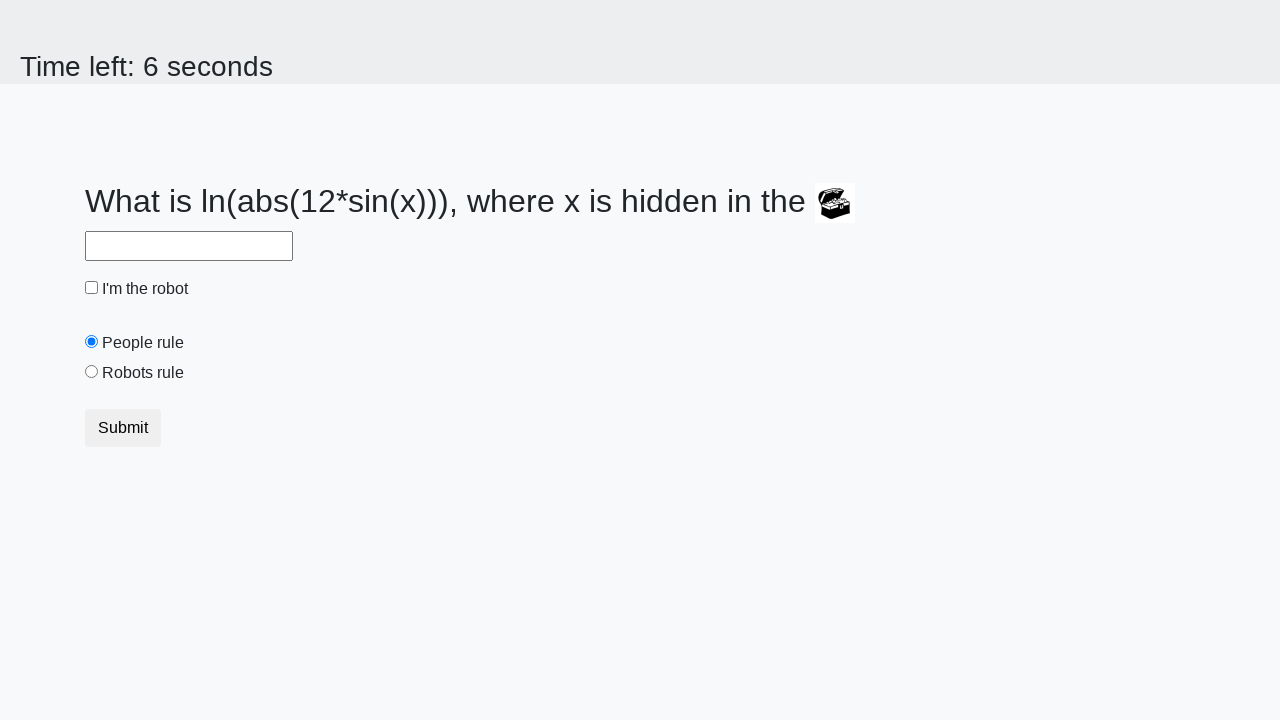

Calculated answer using math formula: 2.2697319883304043
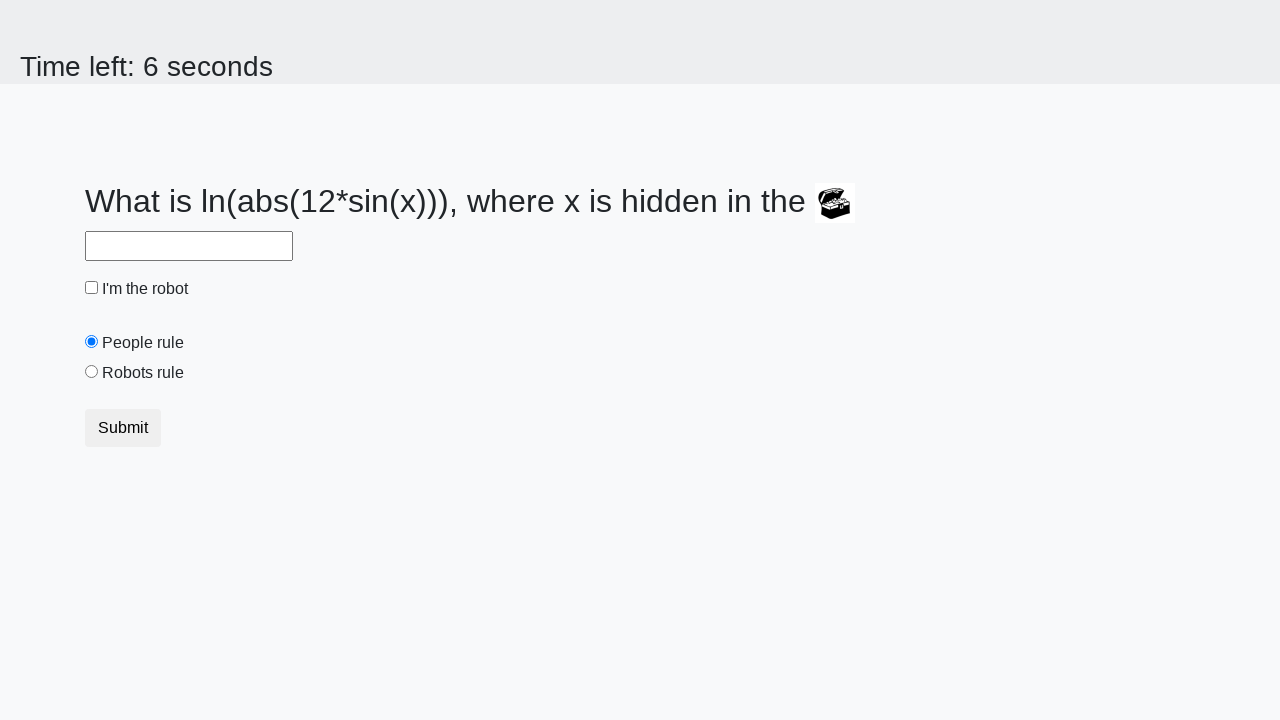

Filled answer field with calculated value: 2.2697319883304043 on #answer
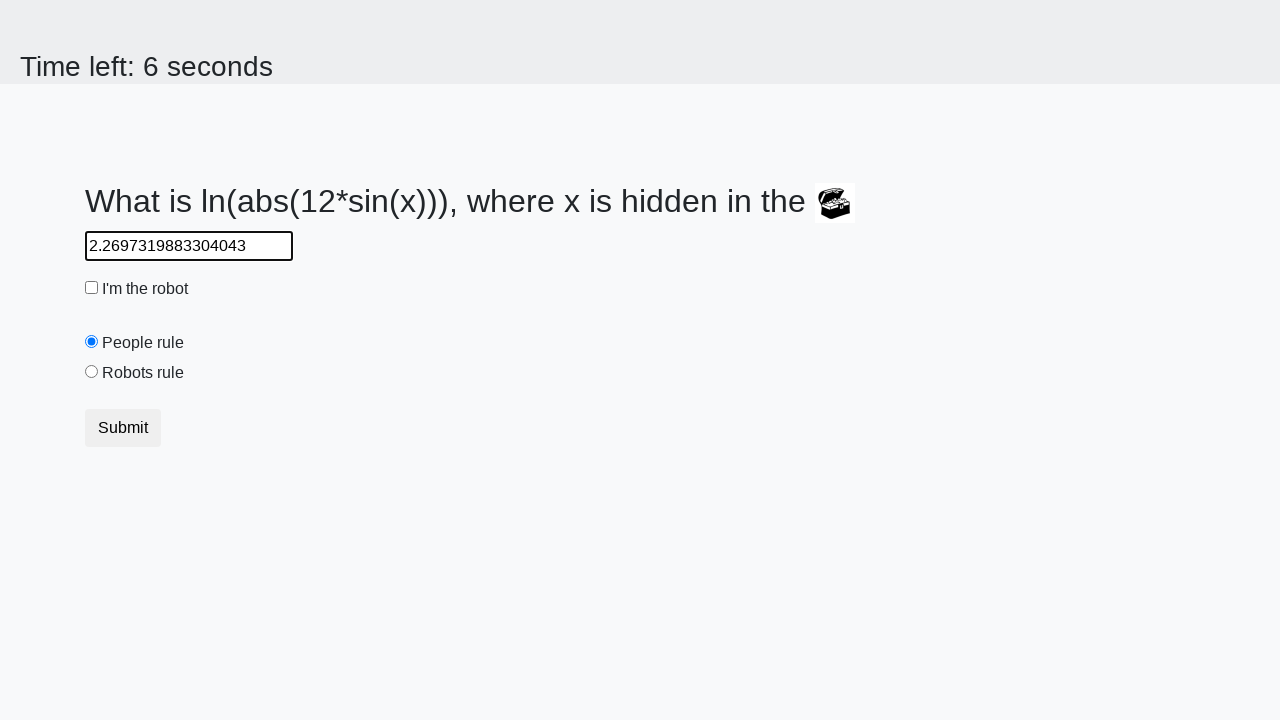

Clicked robot checkbox at (92, 288) on #robotCheckbox
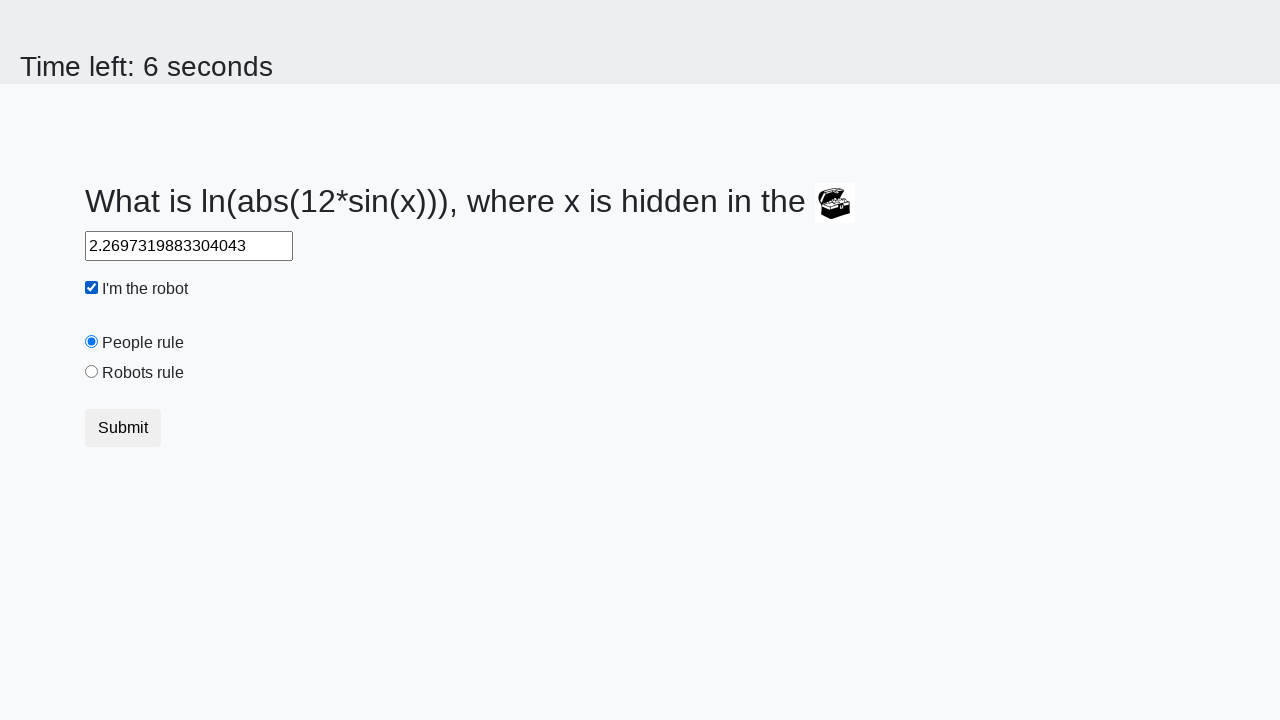

Clicked robots rule radio button at (92, 372) on #robotsRule
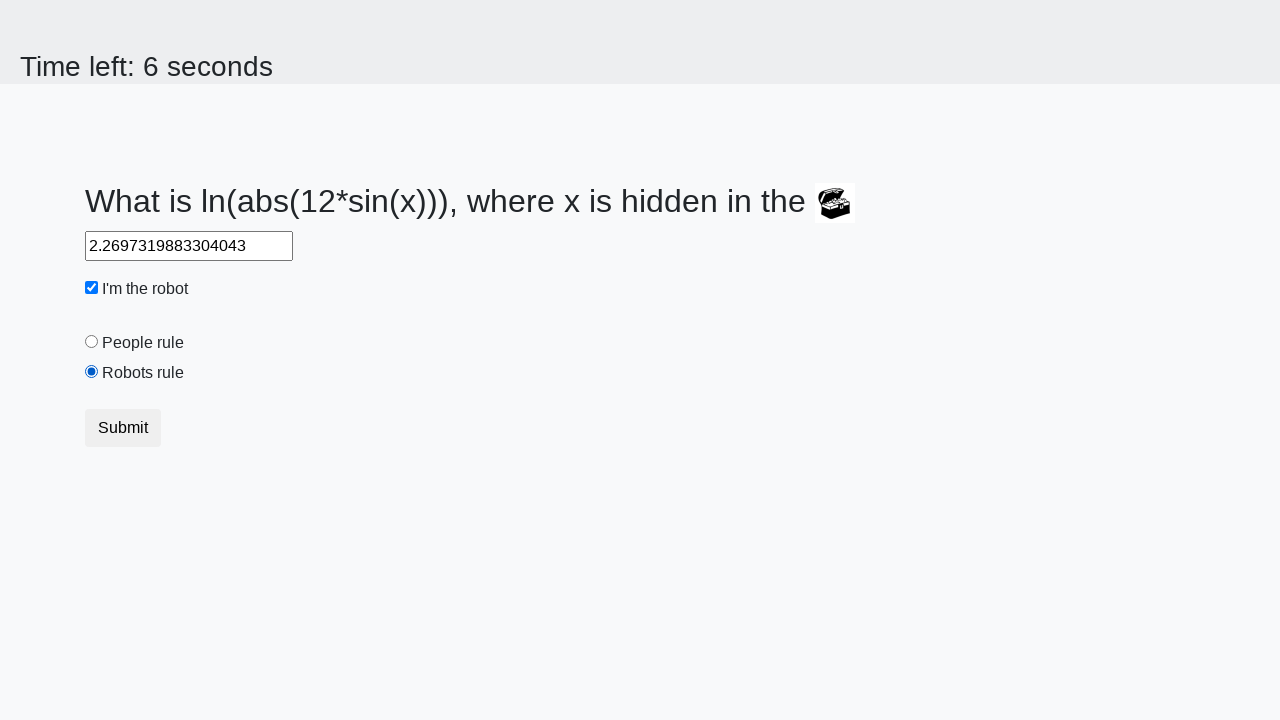

Clicked submit button to complete form at (123, 428) on .btn-default
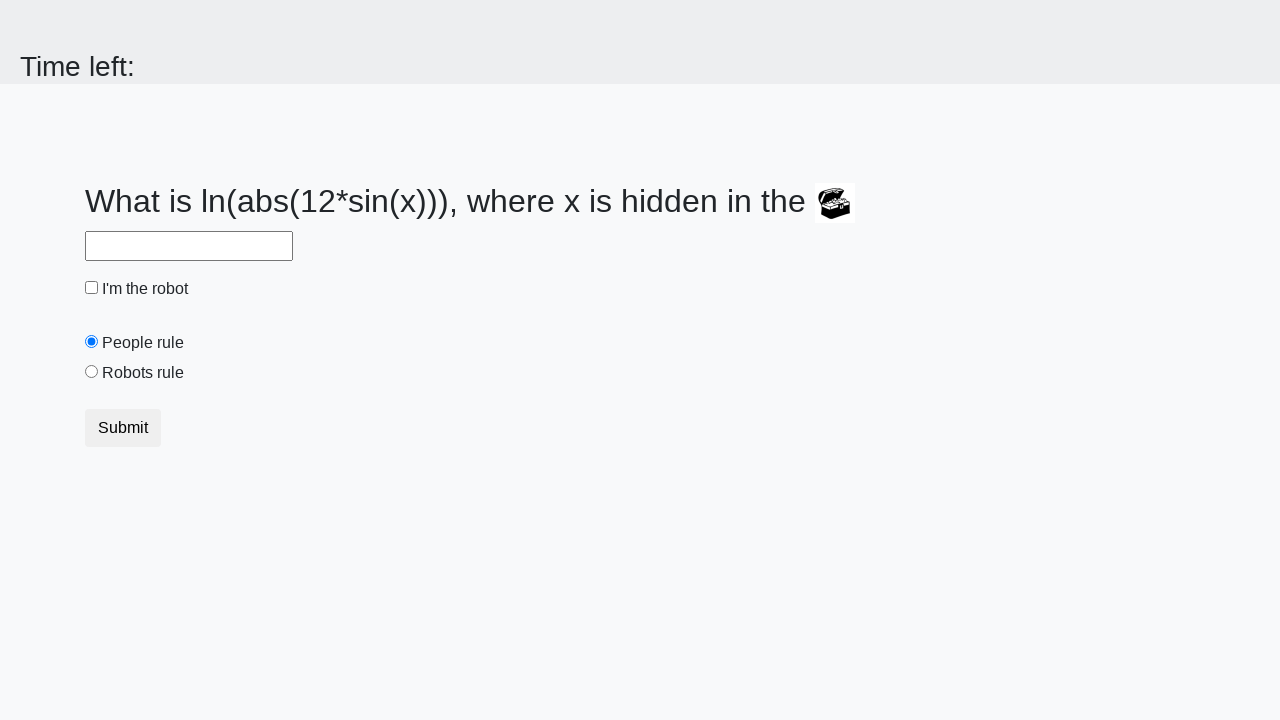

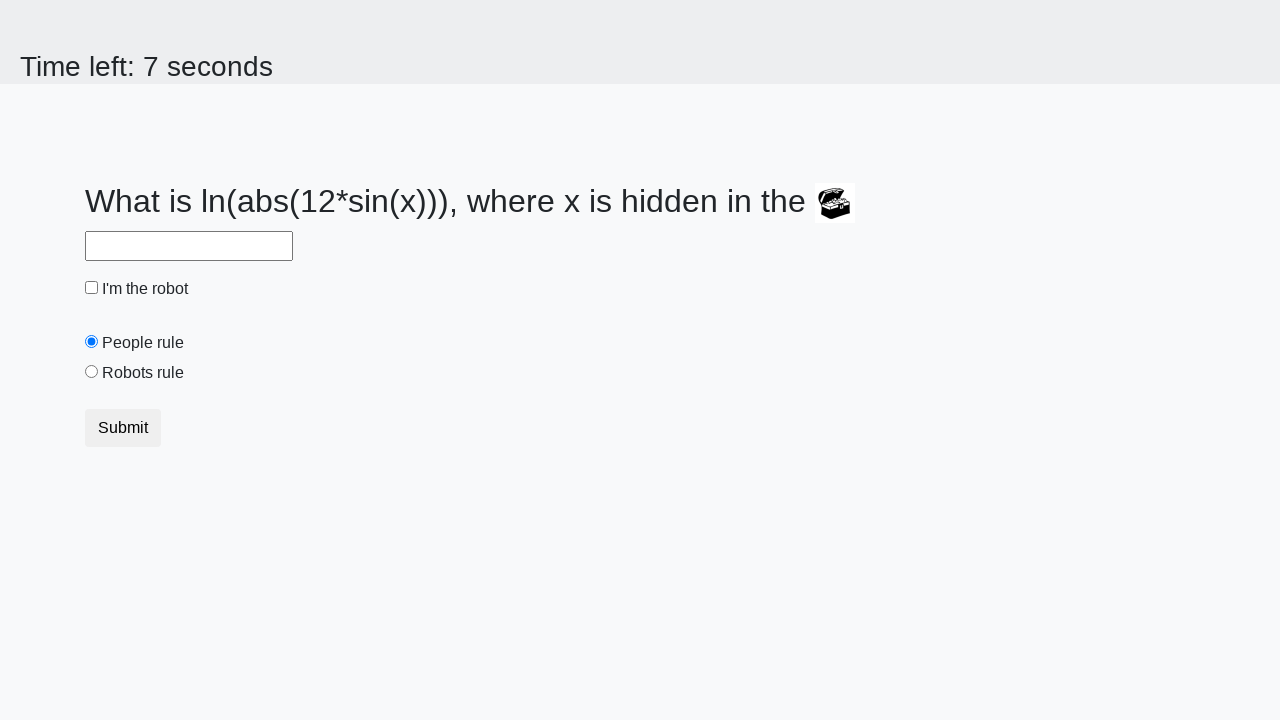